Tests iframe handling by navigating to Rediff homepage, switching to the money iframe, and verifying the NSE index element is present

Starting URL: https://www.rediff.com/

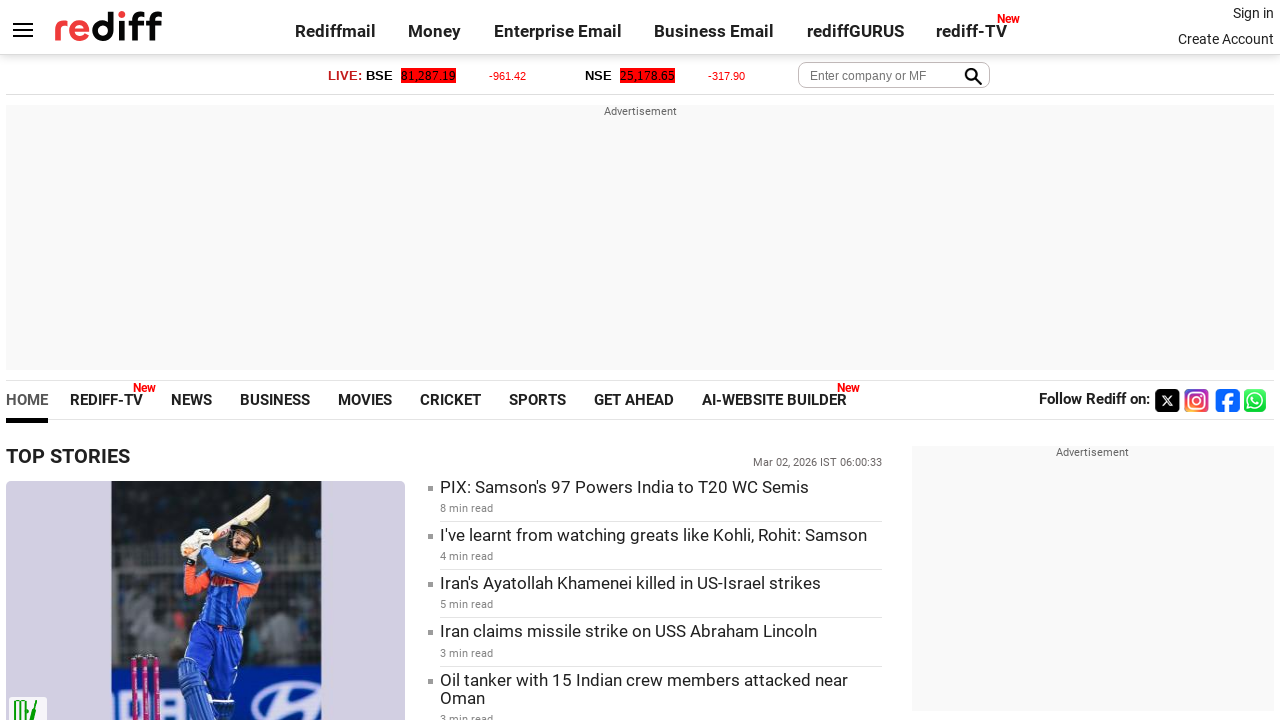

Navigated to Rediff homepage
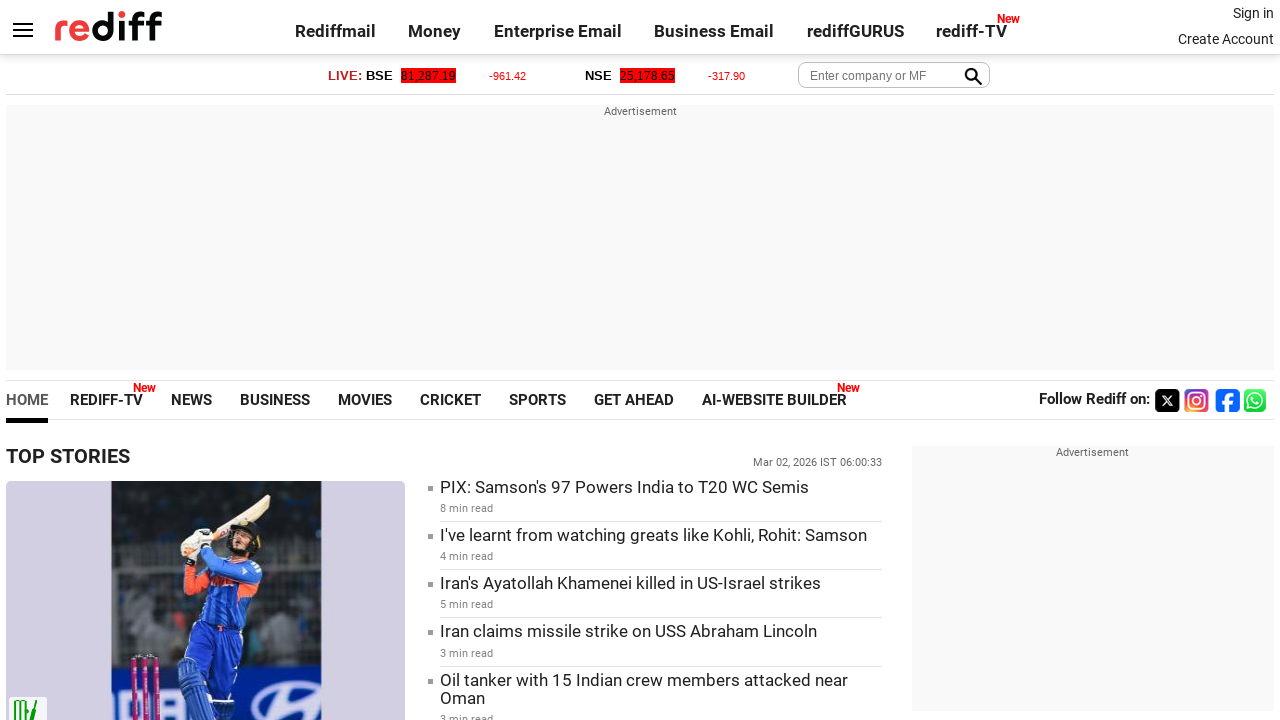

Located money iframe element
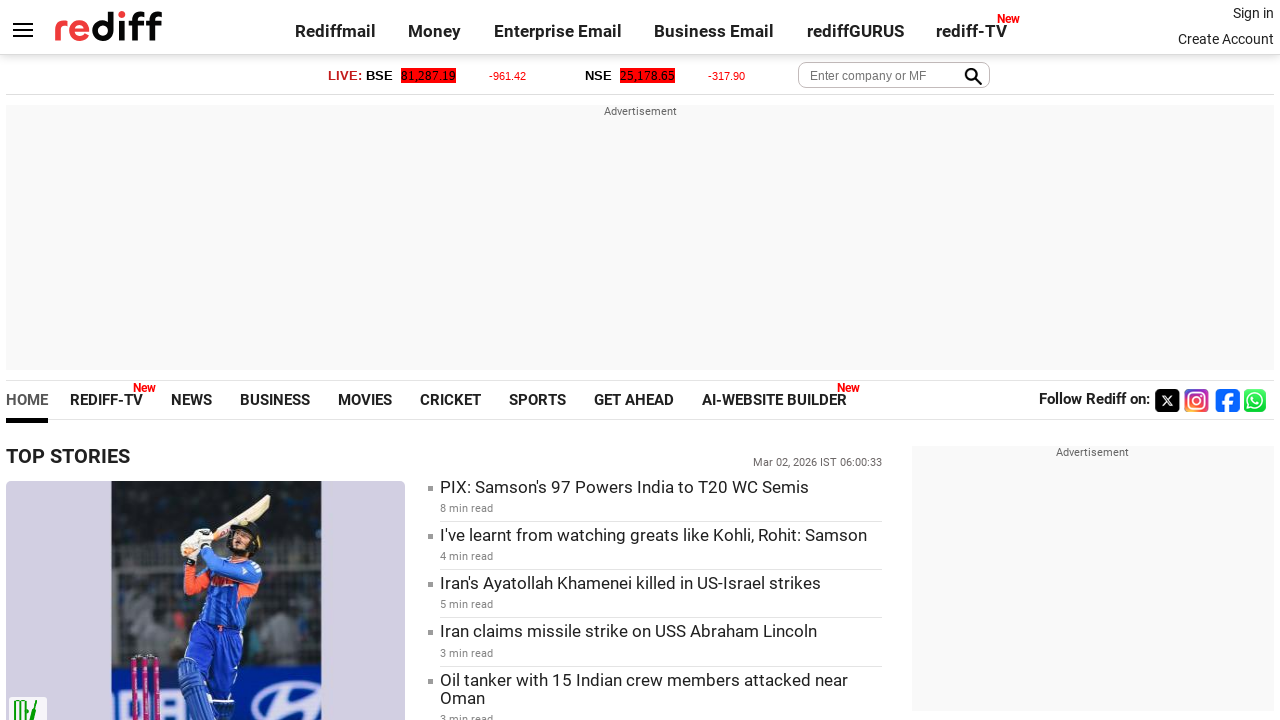

NSE index element is present in the money iframe
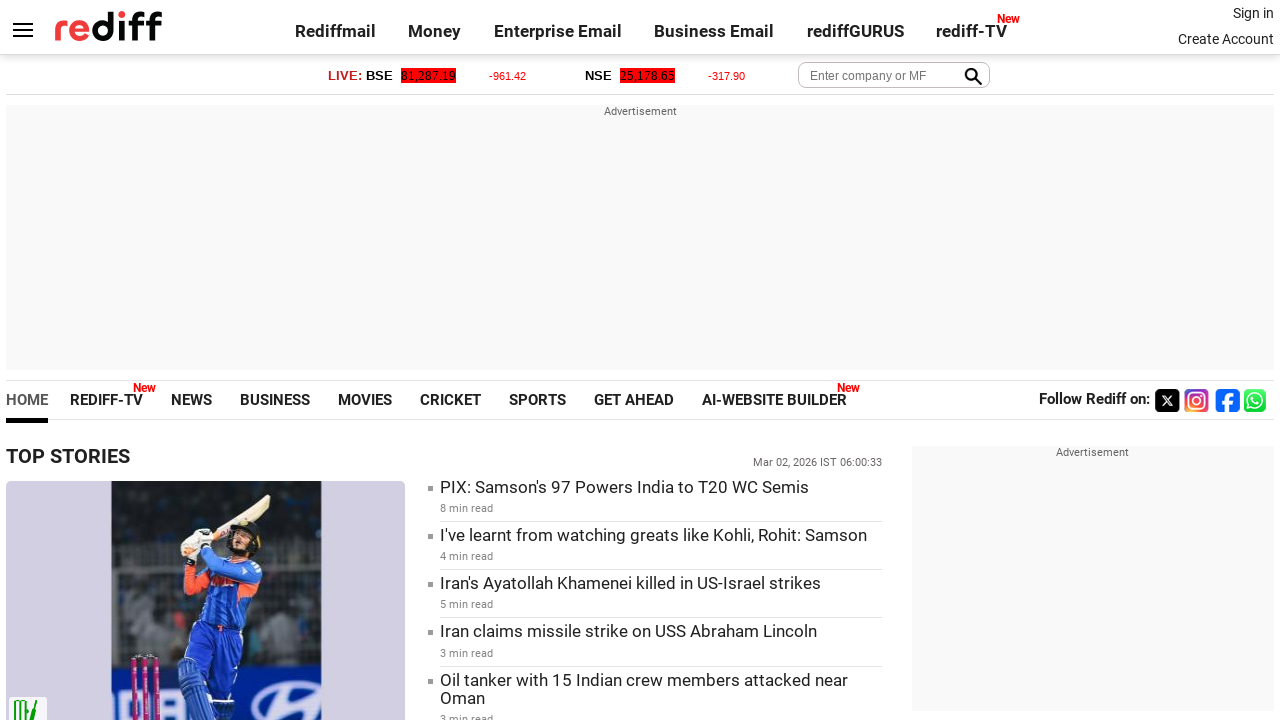

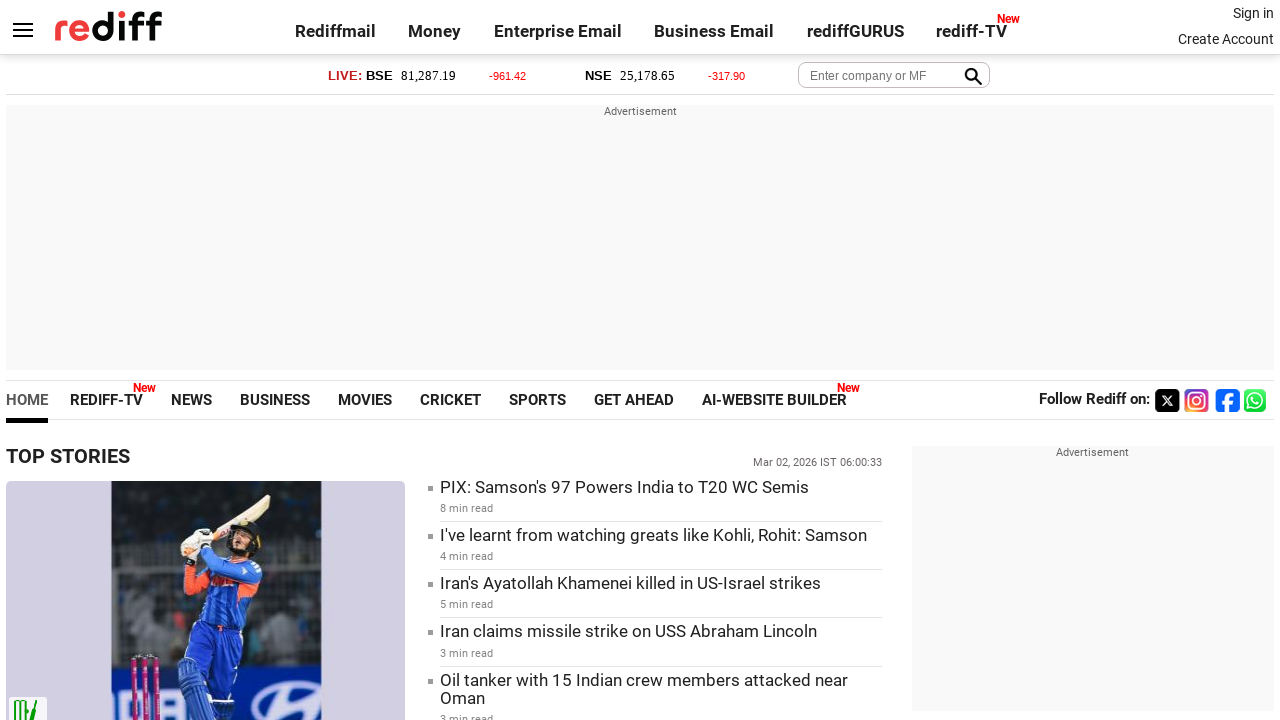